Tests checkbox functionality by toggling checkboxes and verifying their states

Starting URL: https://the-internet.herokuapp.com/

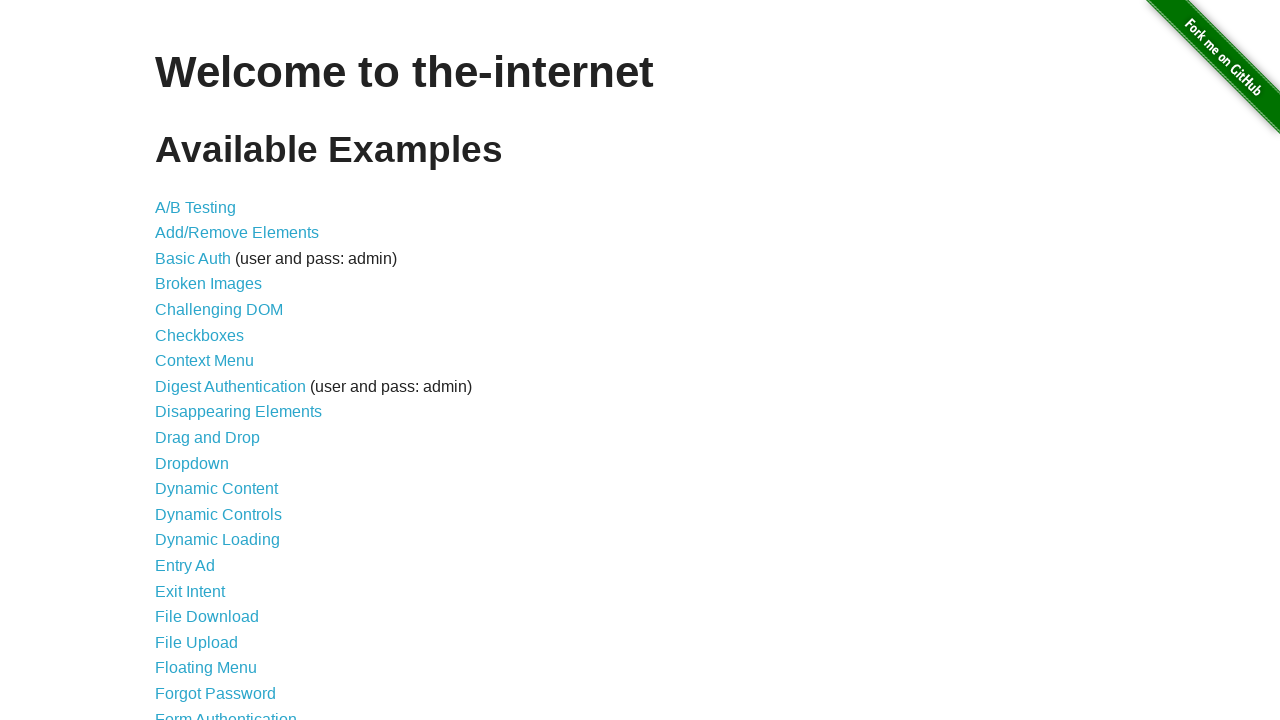

Clicked link to navigate to checkboxes page at (200, 335) on a[href='/checkboxes']
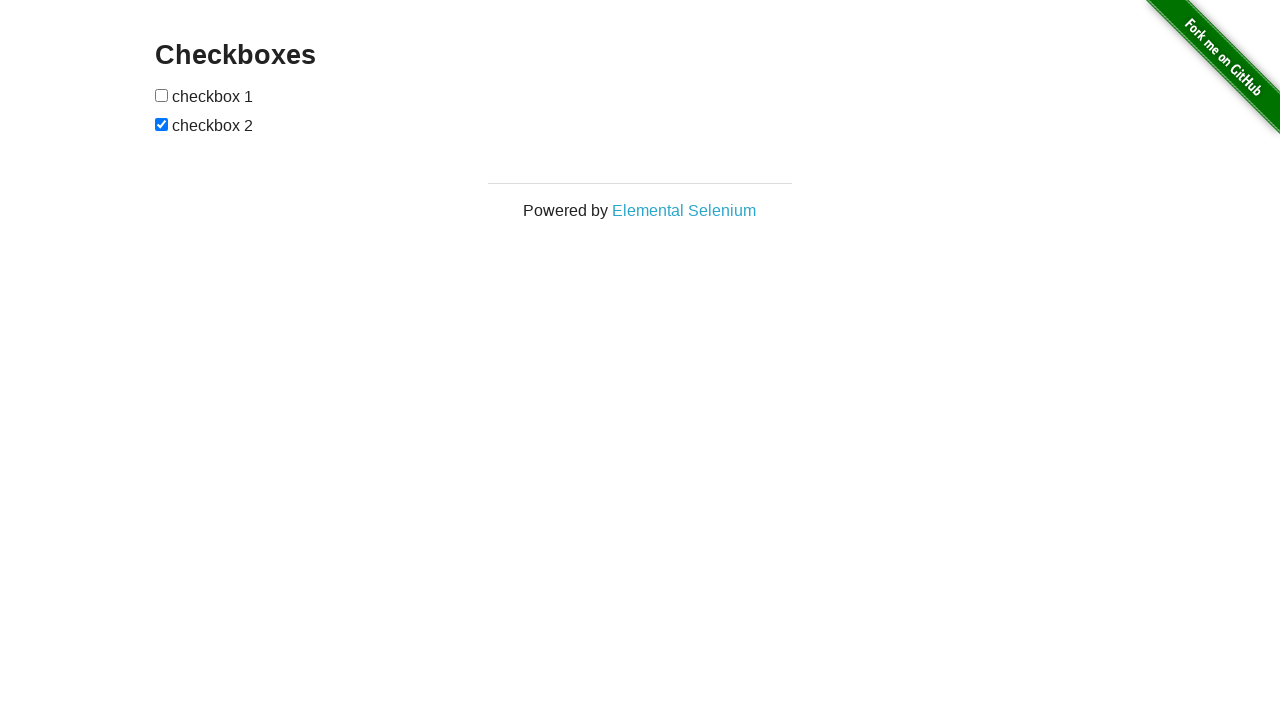

Located first checkbox element
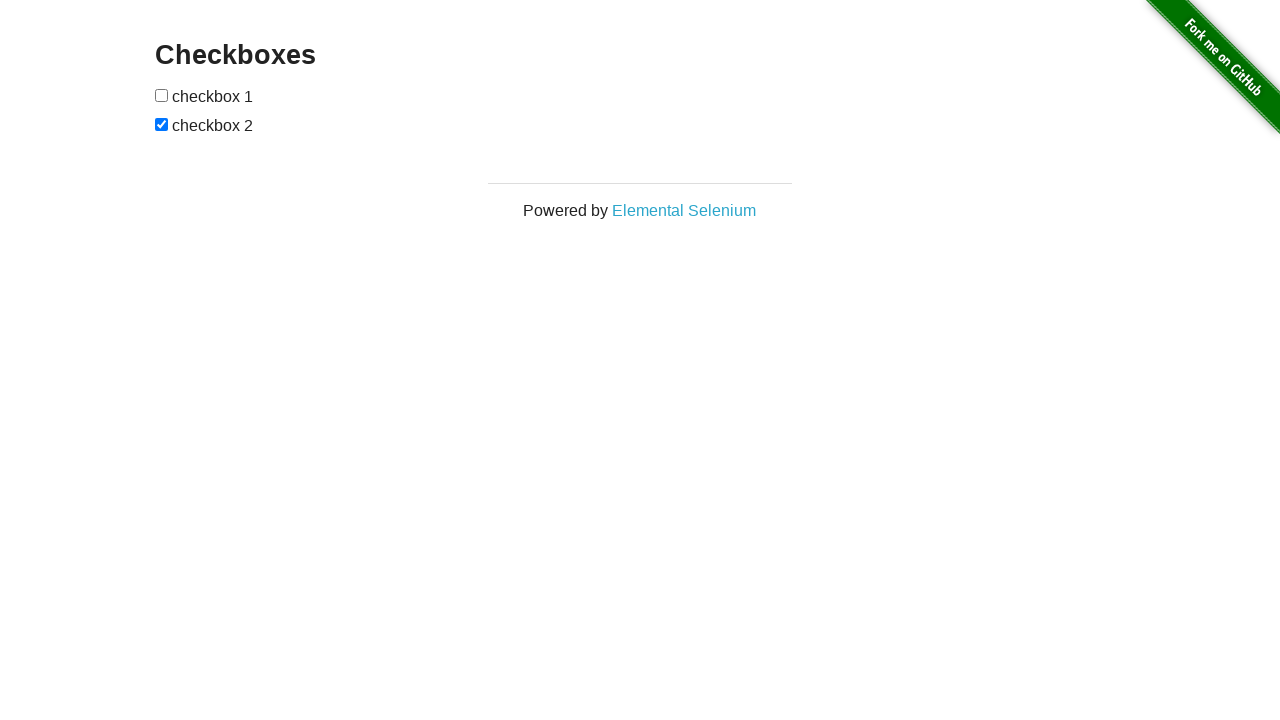

Located second checkbox element
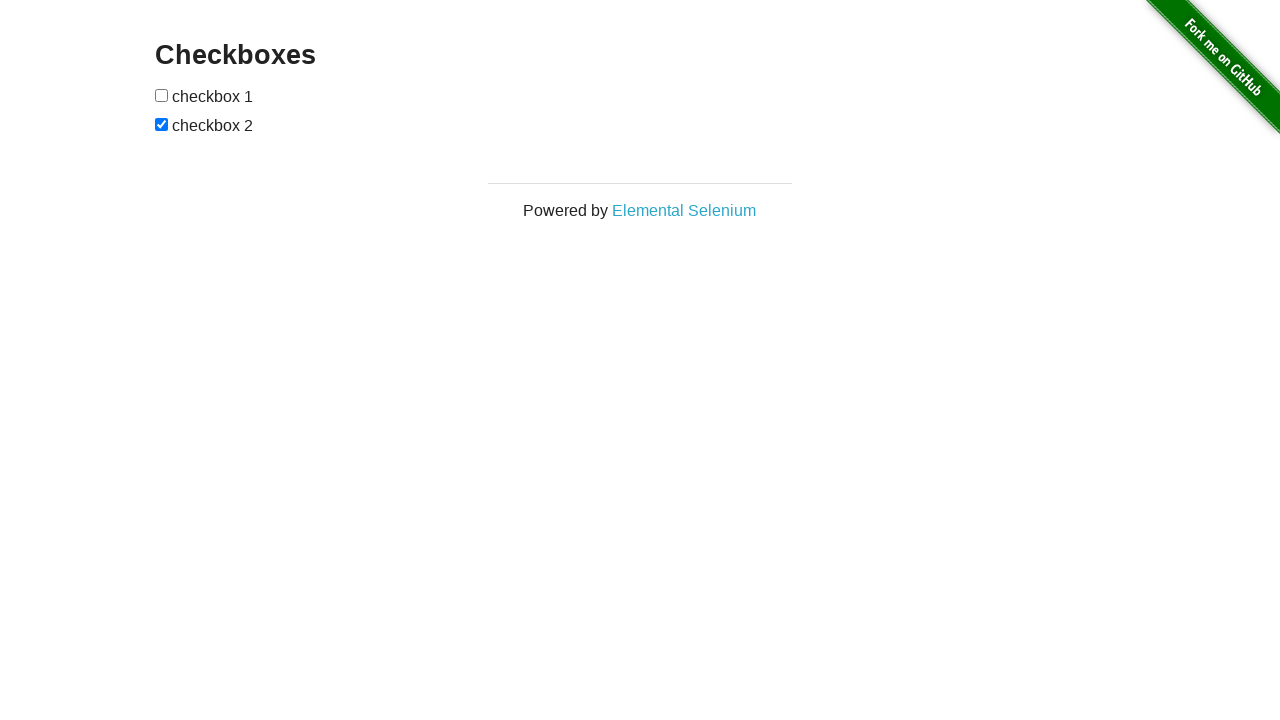

First checkbox was unchecked, clicked to check it at (162, 95) on input[type='checkbox'] >> nth=0
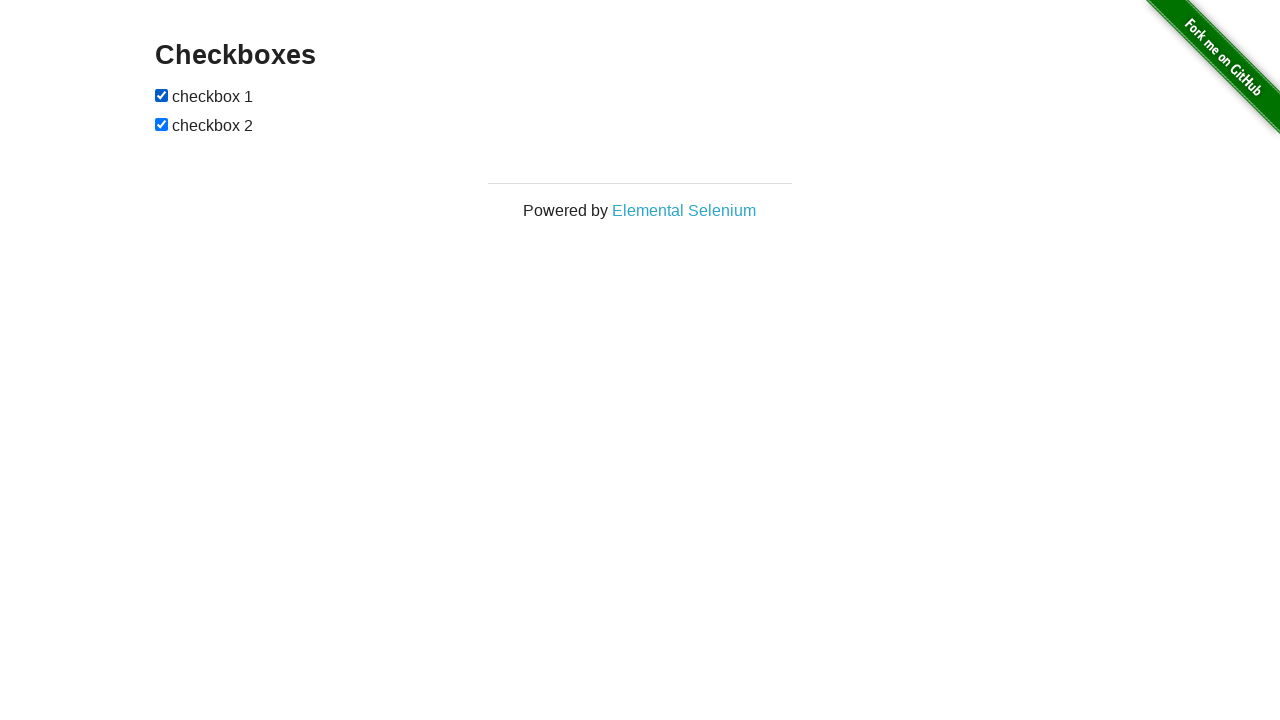

Second checkbox was checked, clicked to uncheck it at (162, 124) on input[type='checkbox'] >> nth=1
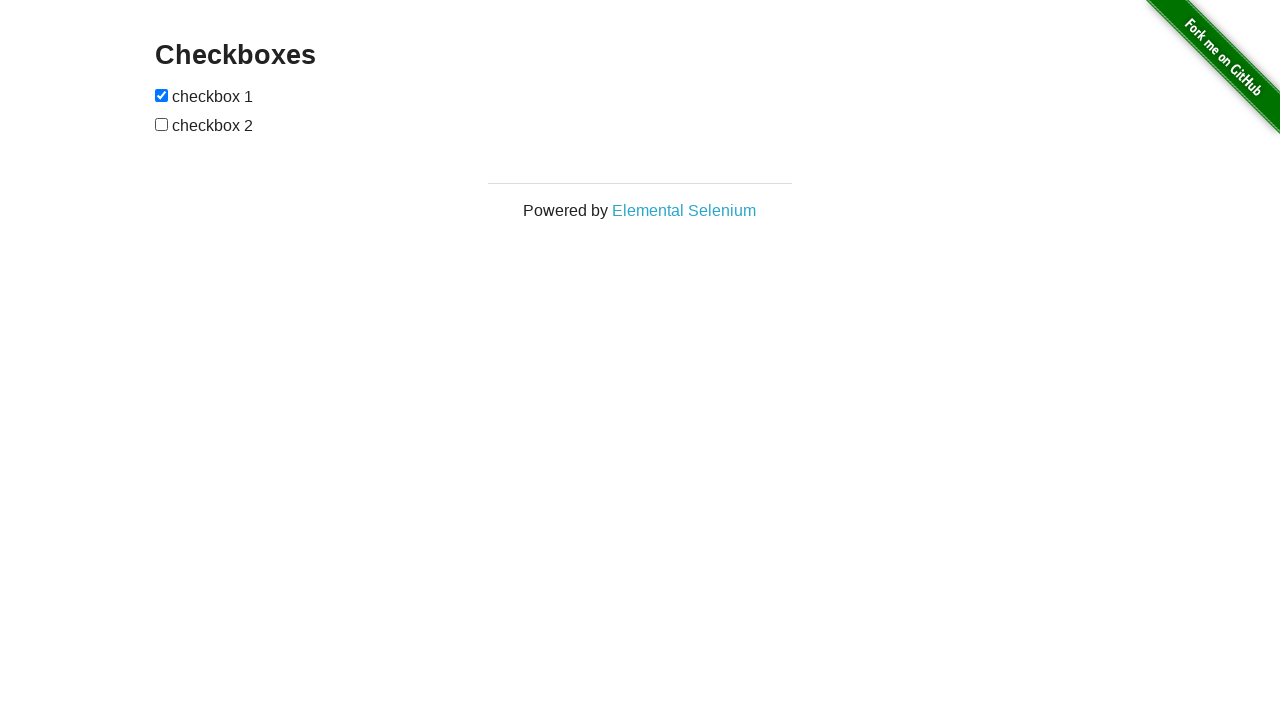

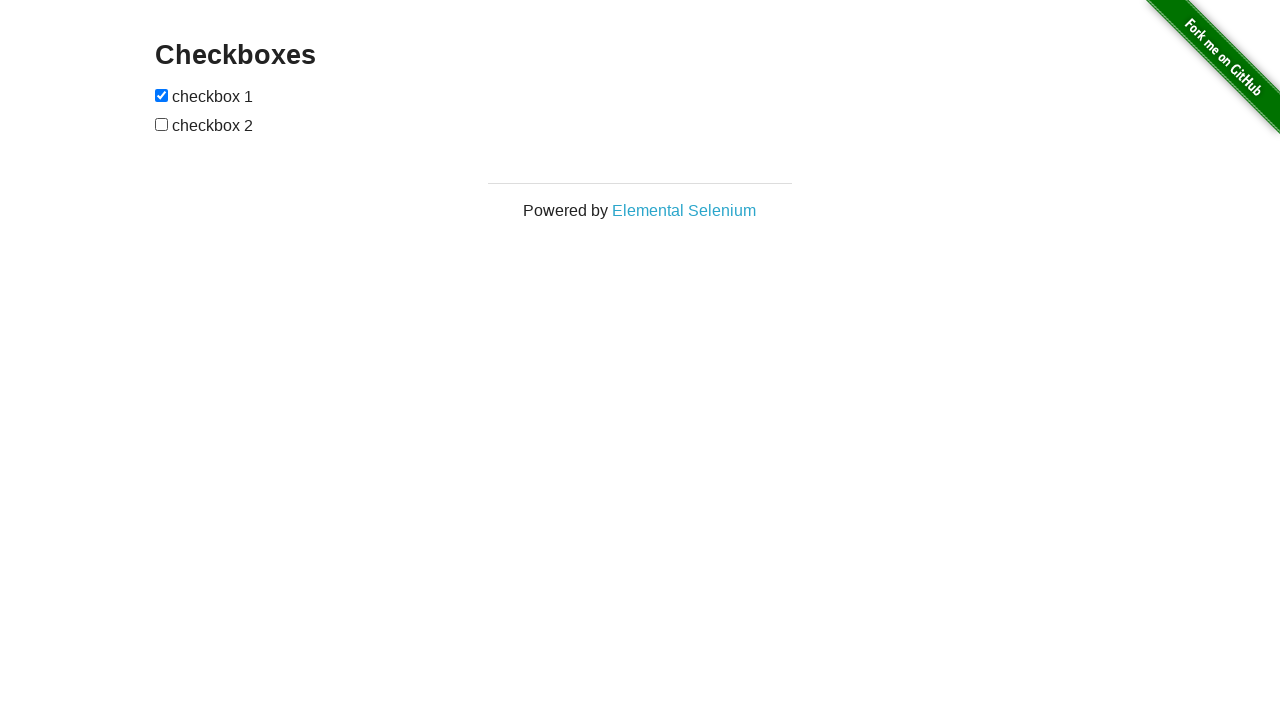